Navigates to RPA Challenge and verifies the instructions text element is present and contains expected content

Starting URL: https://rpachallenge.com

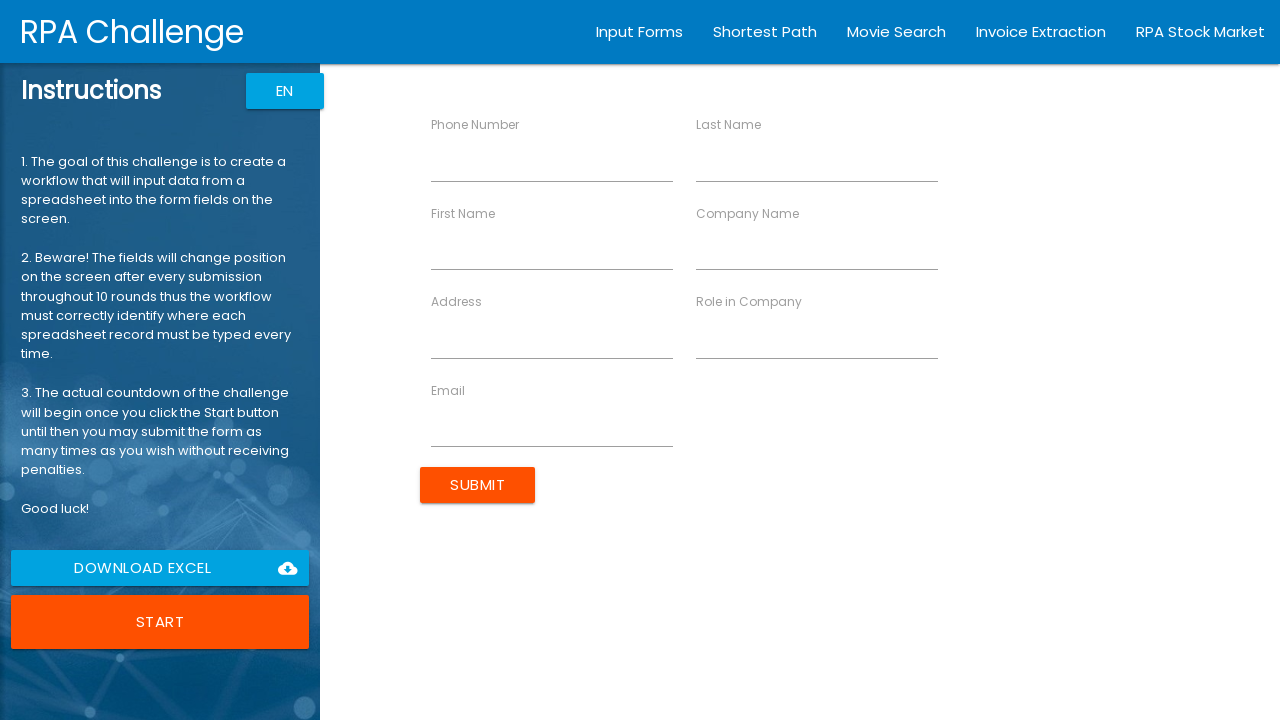

Navigated to RPA Challenge website
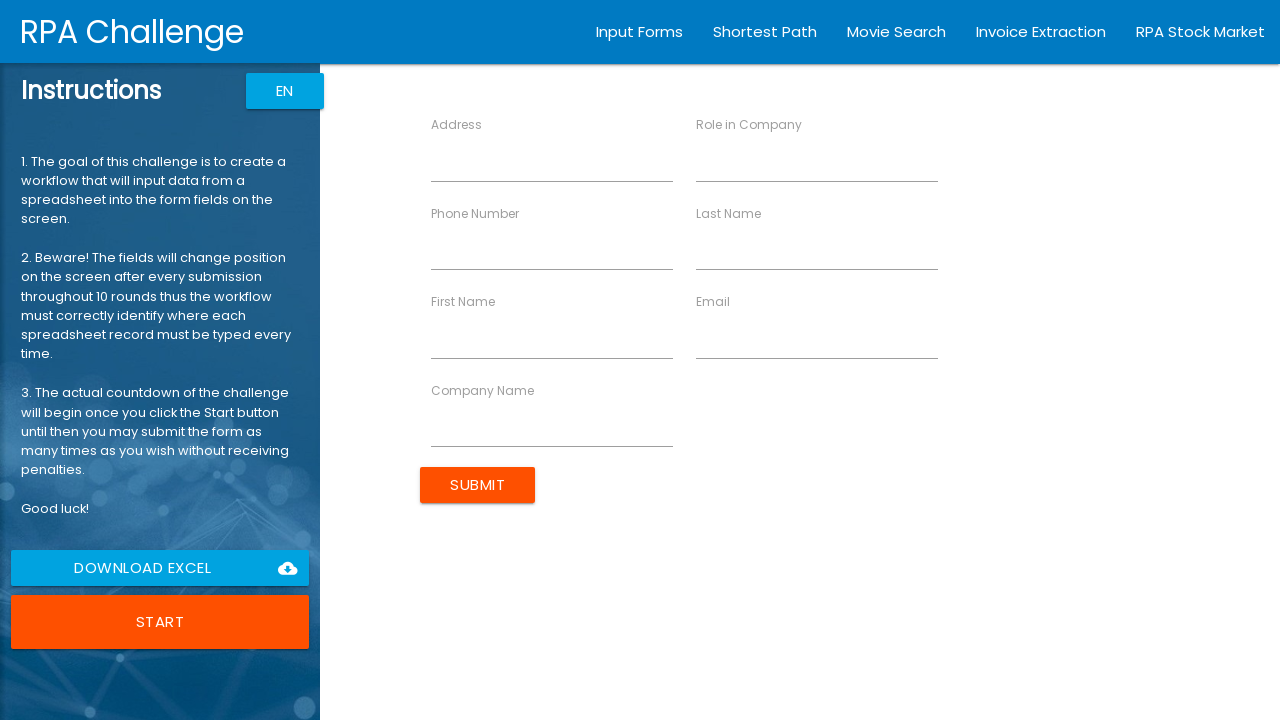

Located instructions text element
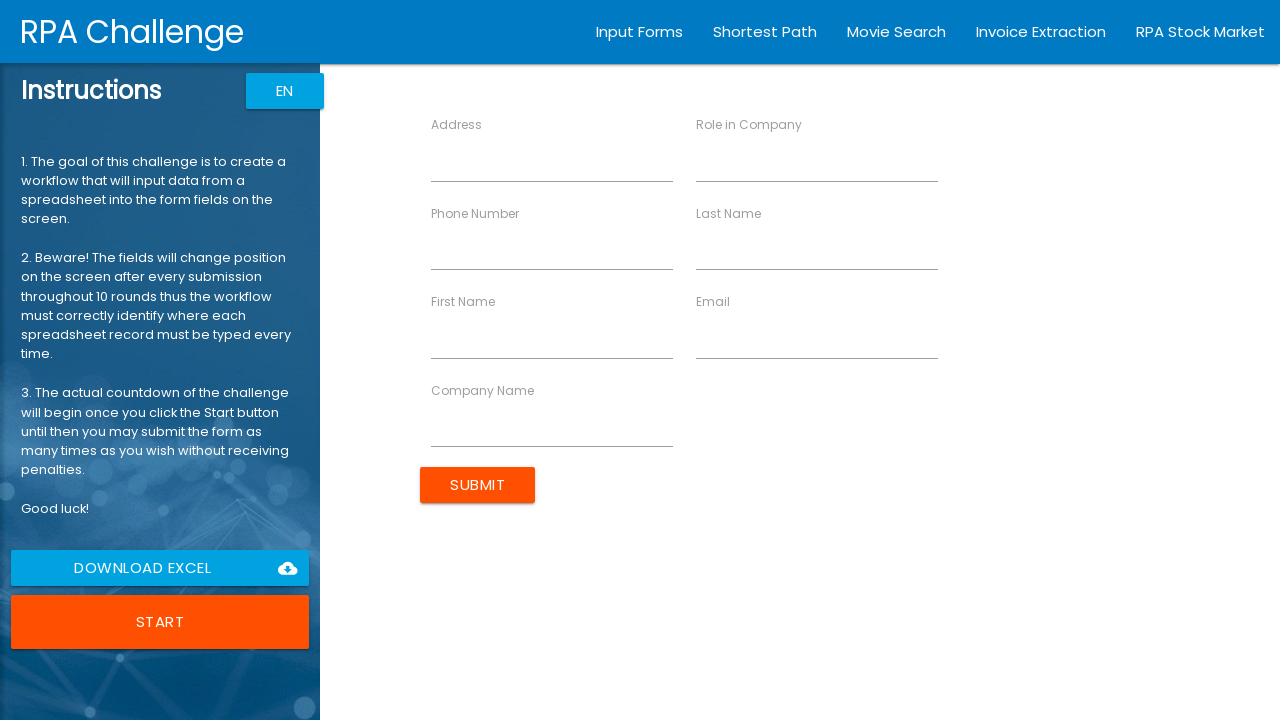

Instructions text element is visible and ready
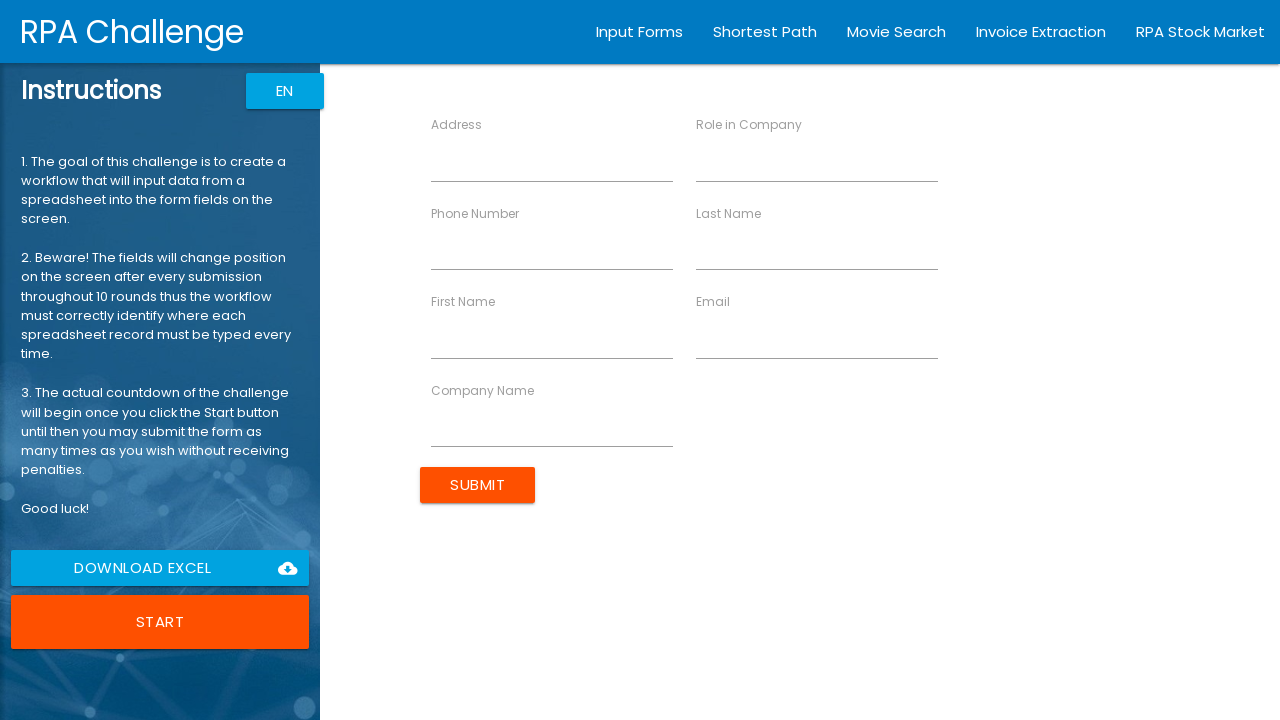

Verified instructions text element is visible
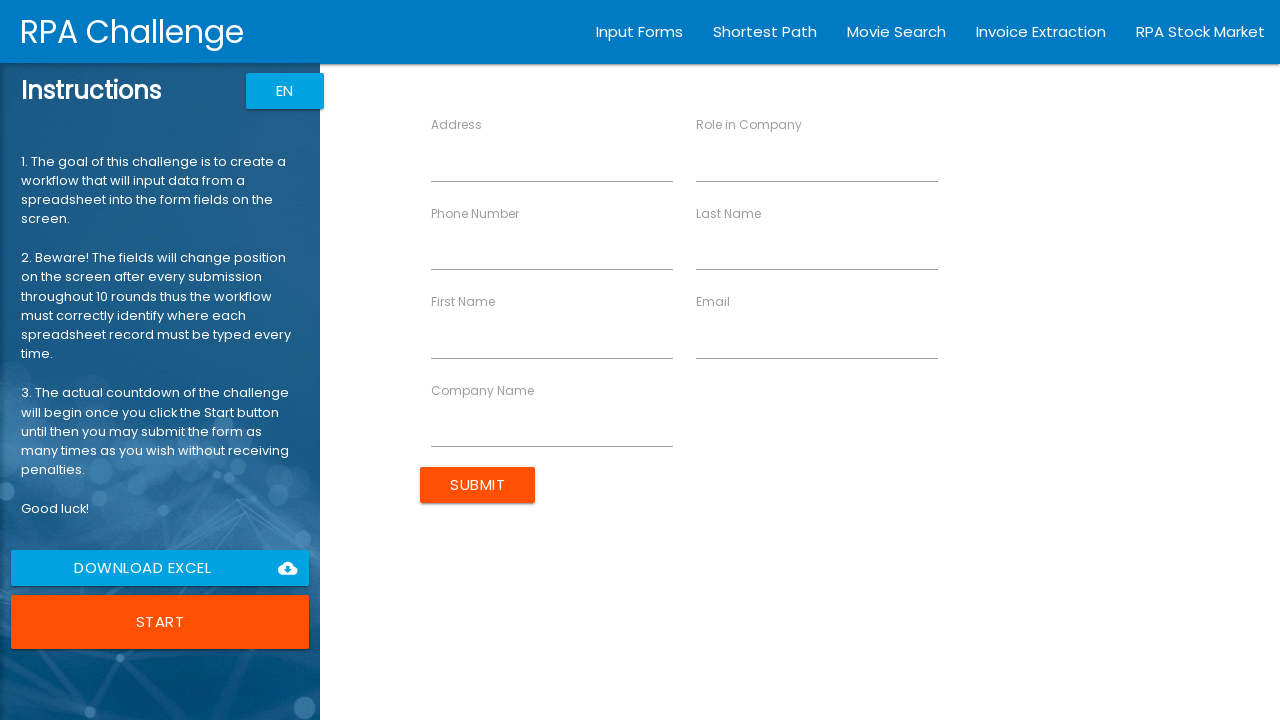

Verified instructions text element contains expected content
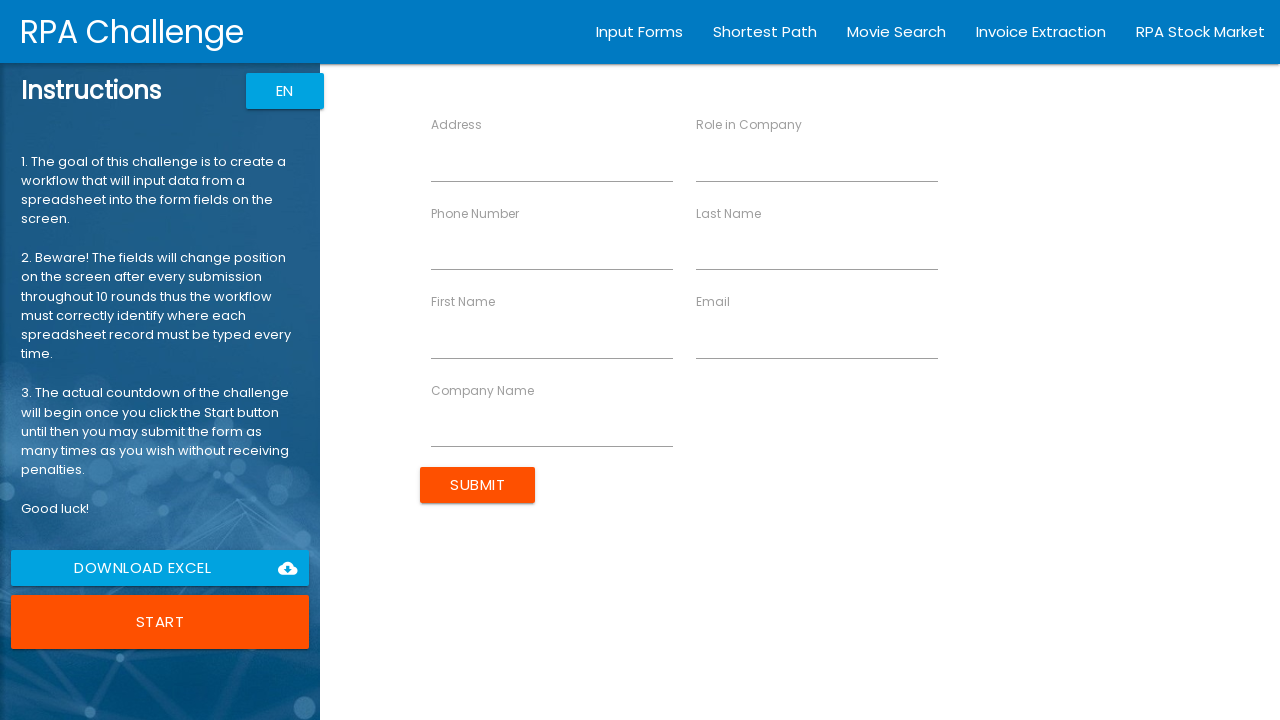

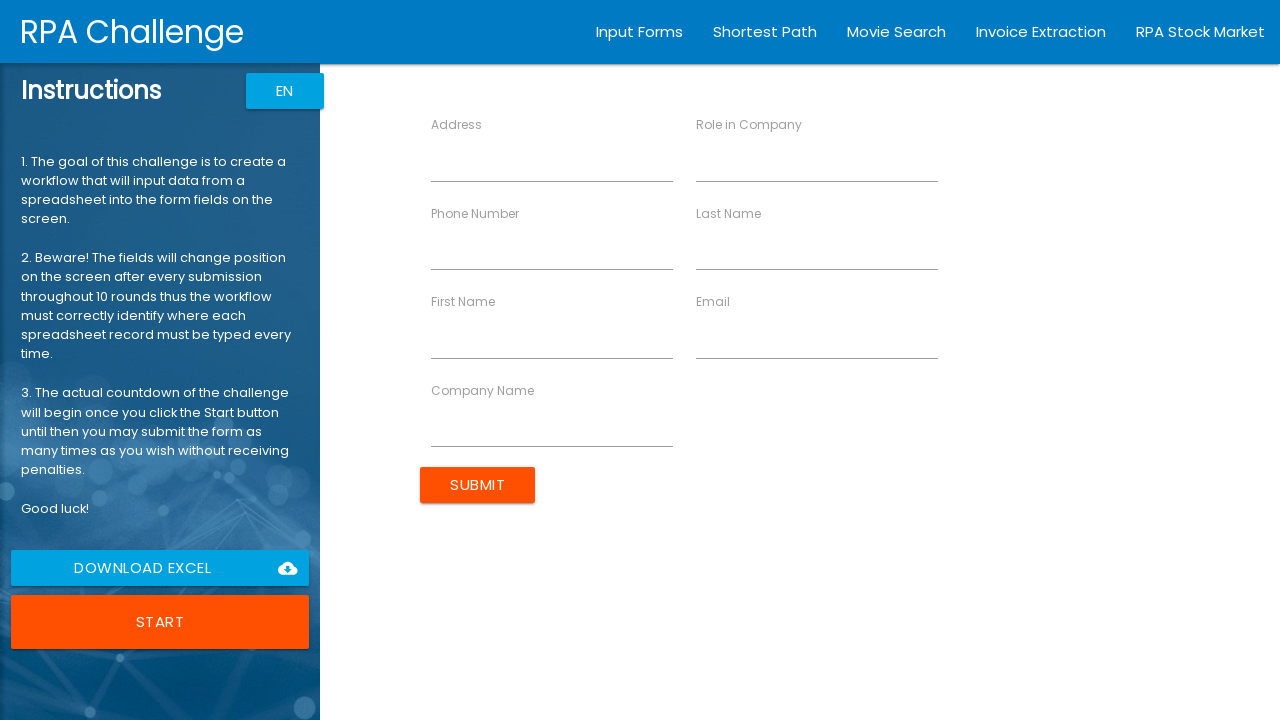